Tests key press functionality by sending a SPACE key to an input field and verifying the result message

Starting URL: https://the-internet.herokuapp.com/key_presses

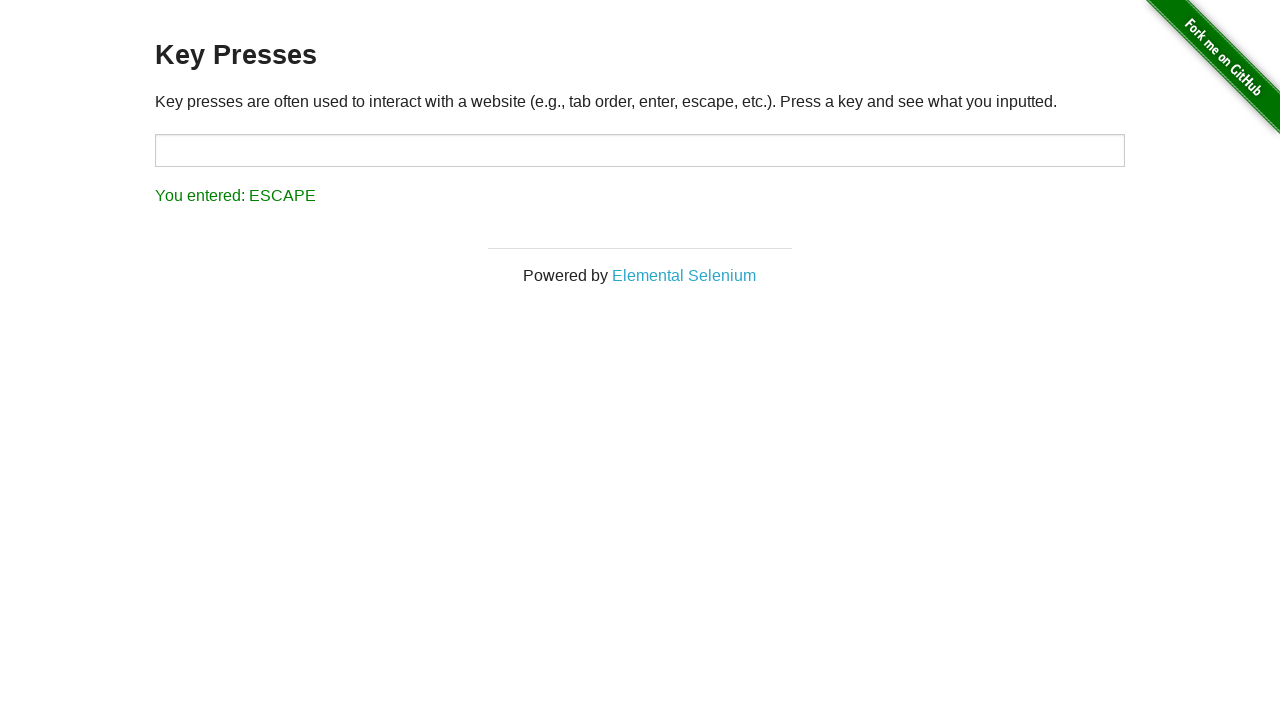

Located the target input field
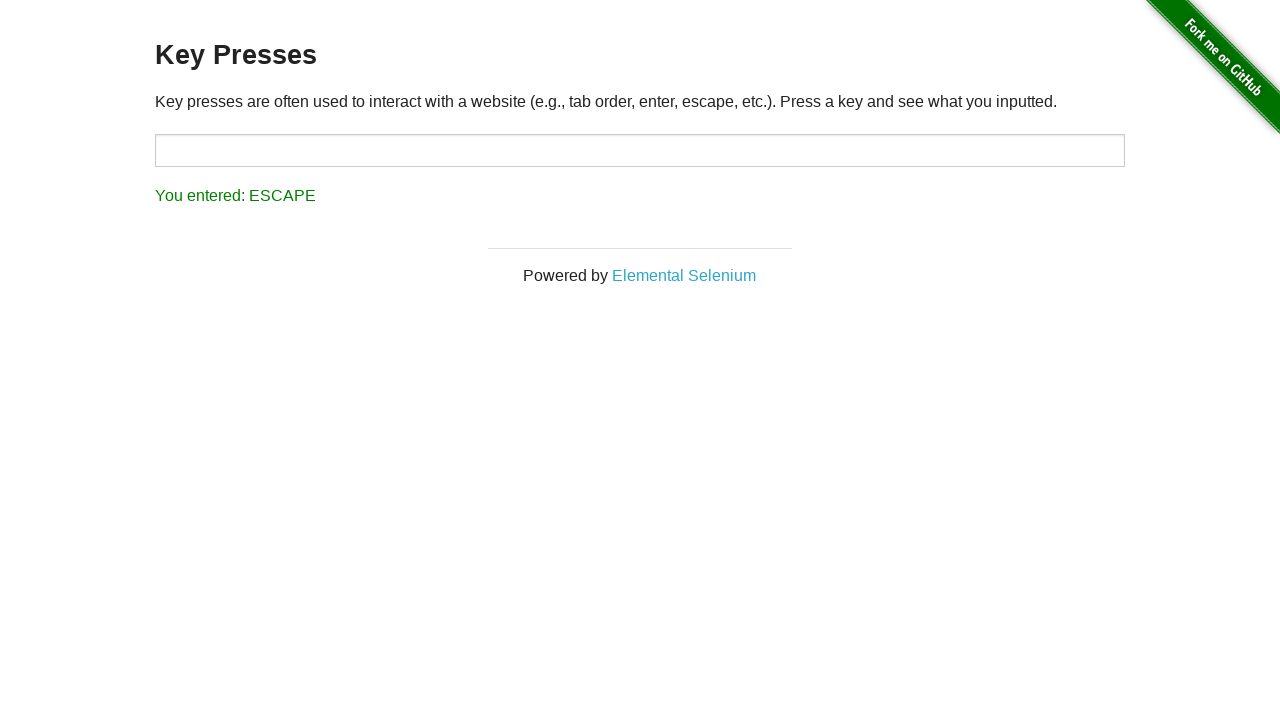

Pressed SPACE key in the input field on #target
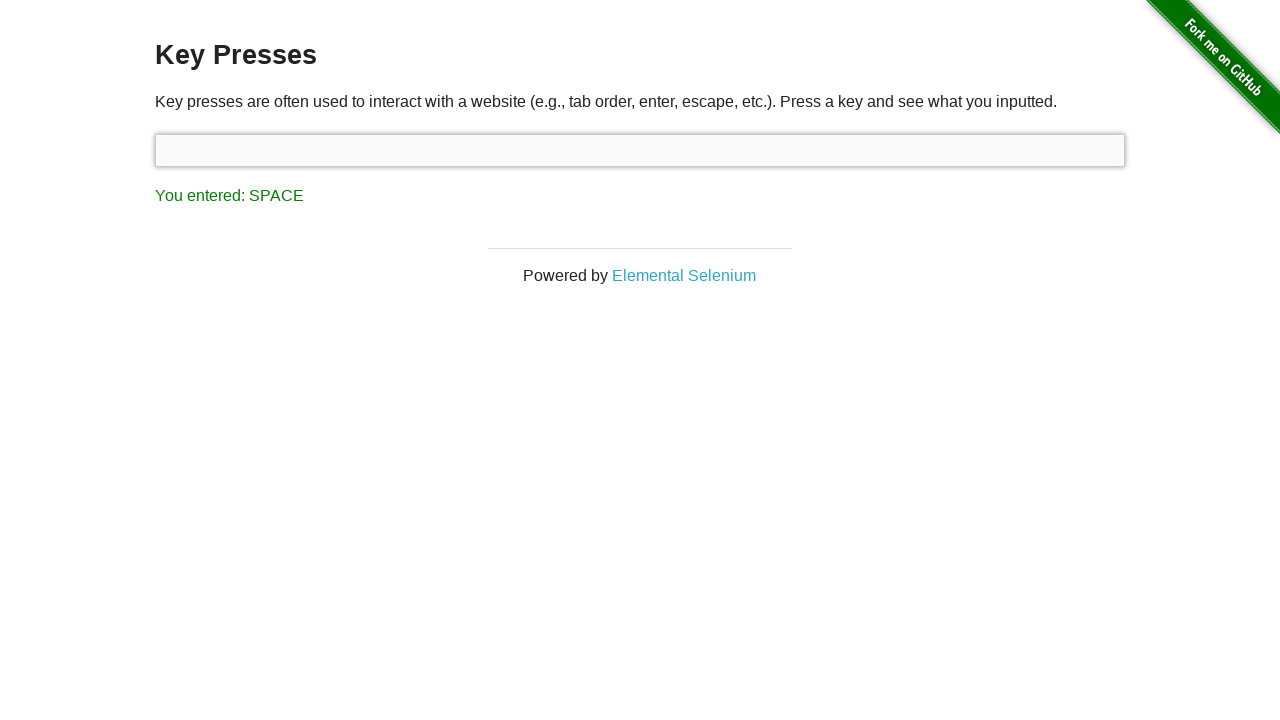

Result message appeared after SPACE key press
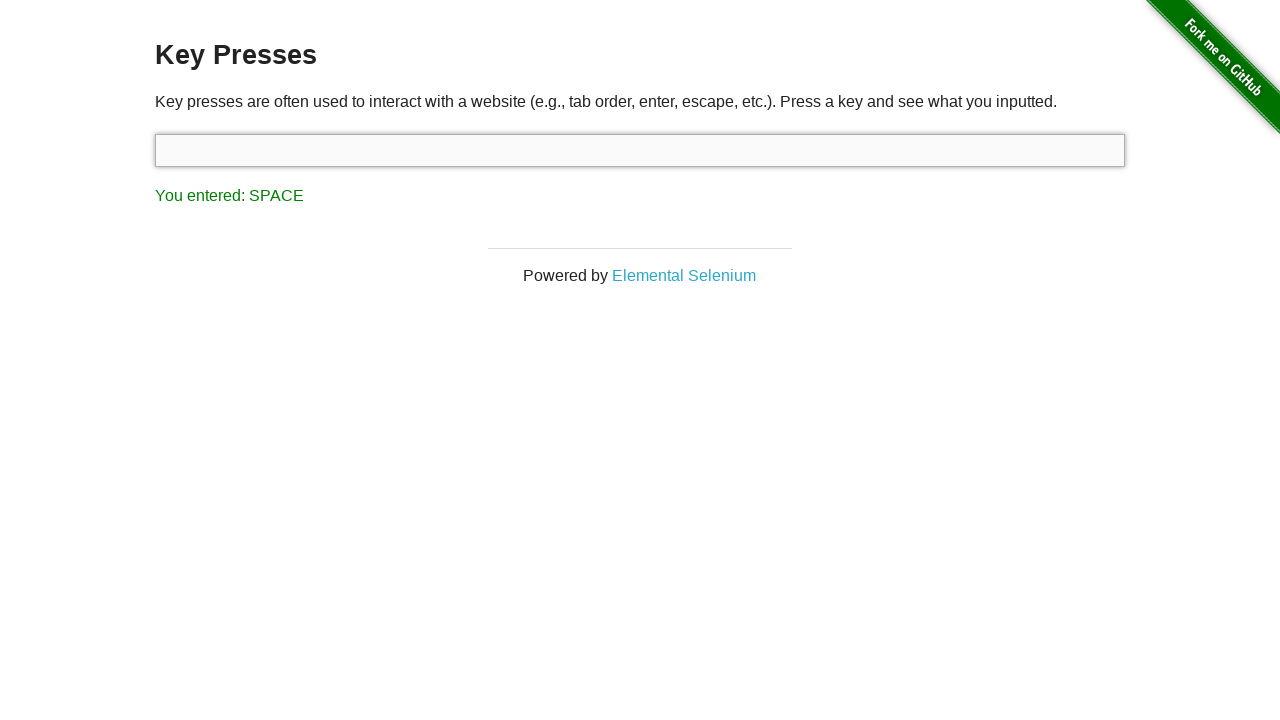

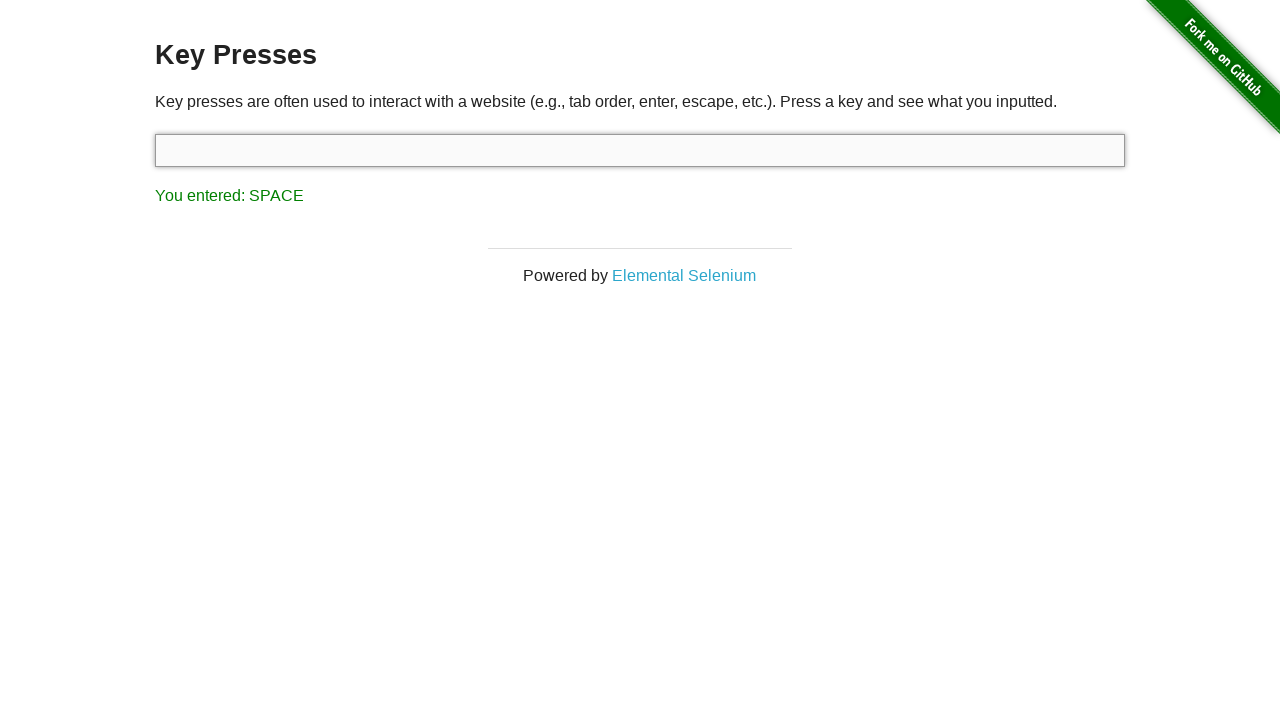